Tests a registration practice form by filling out all fields including name, email, gender, phone, date of birth, subjects, hobbies, file upload, address, state and city, then submits and verifies the form values.

Starting URL: https://demoqa.com/automation-practice-form

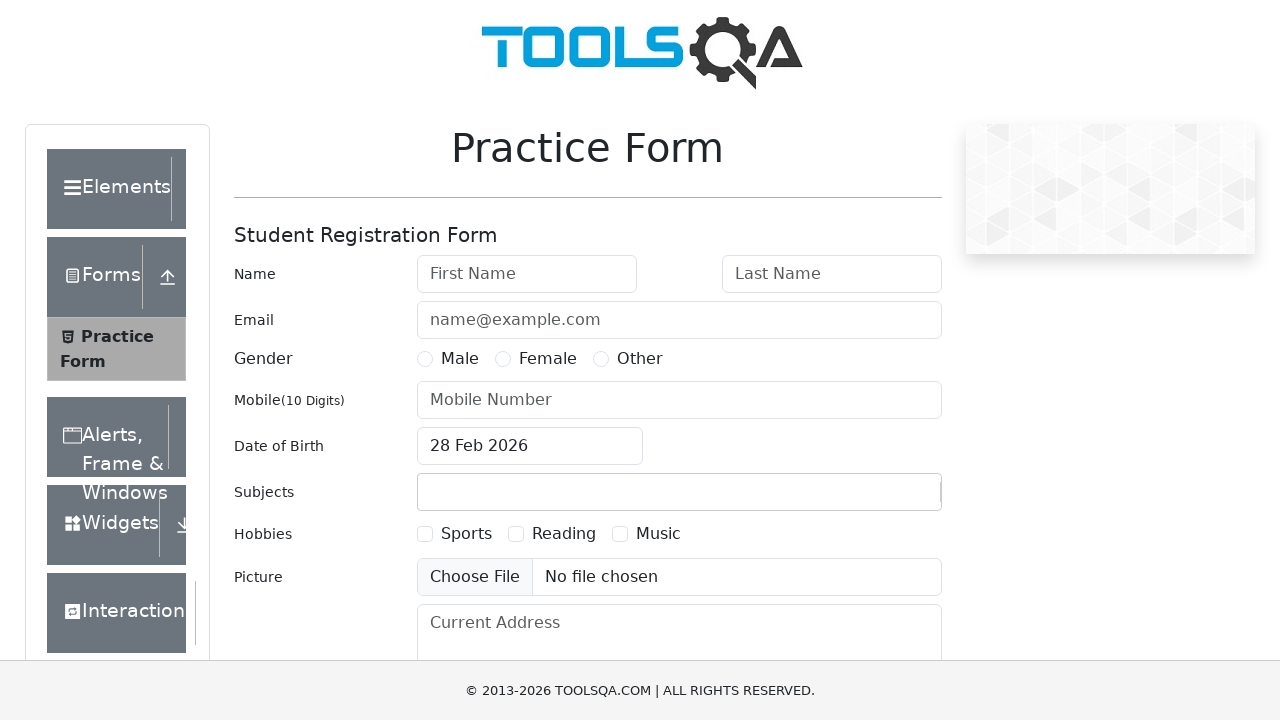

Filled first name field with 'John' on #firstName
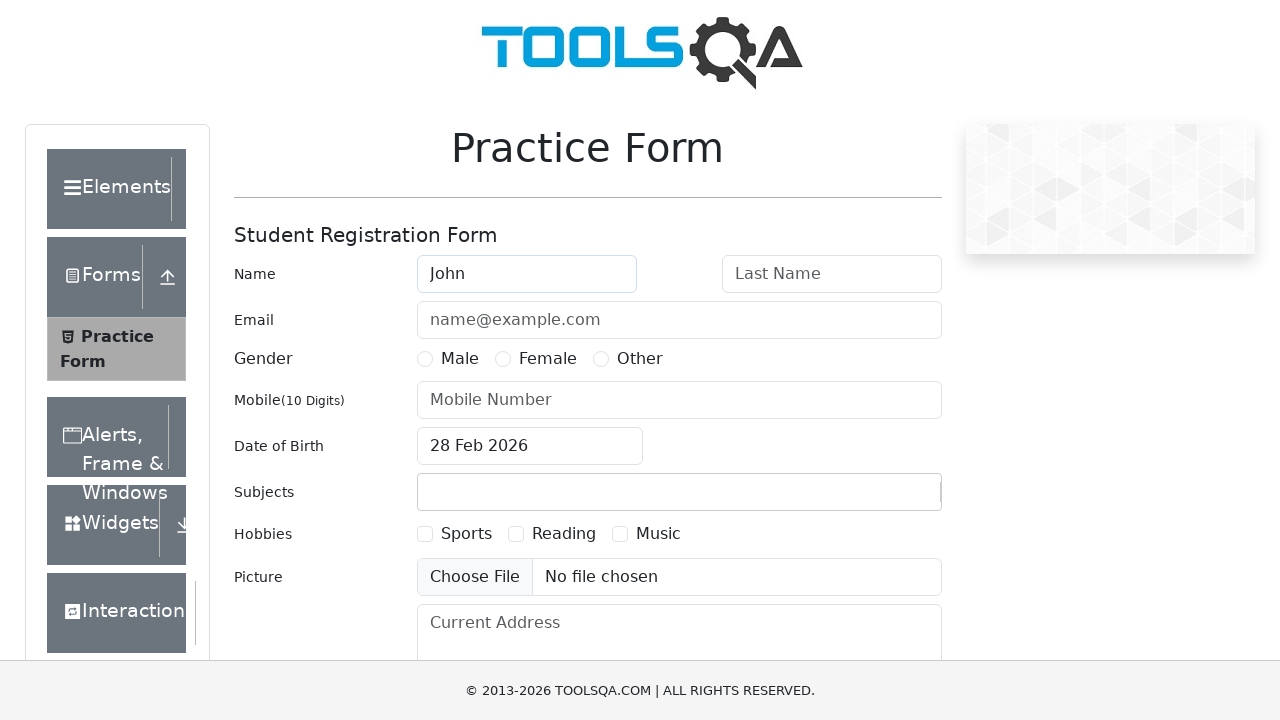

Filled last name field with 'Doe' on #lastName
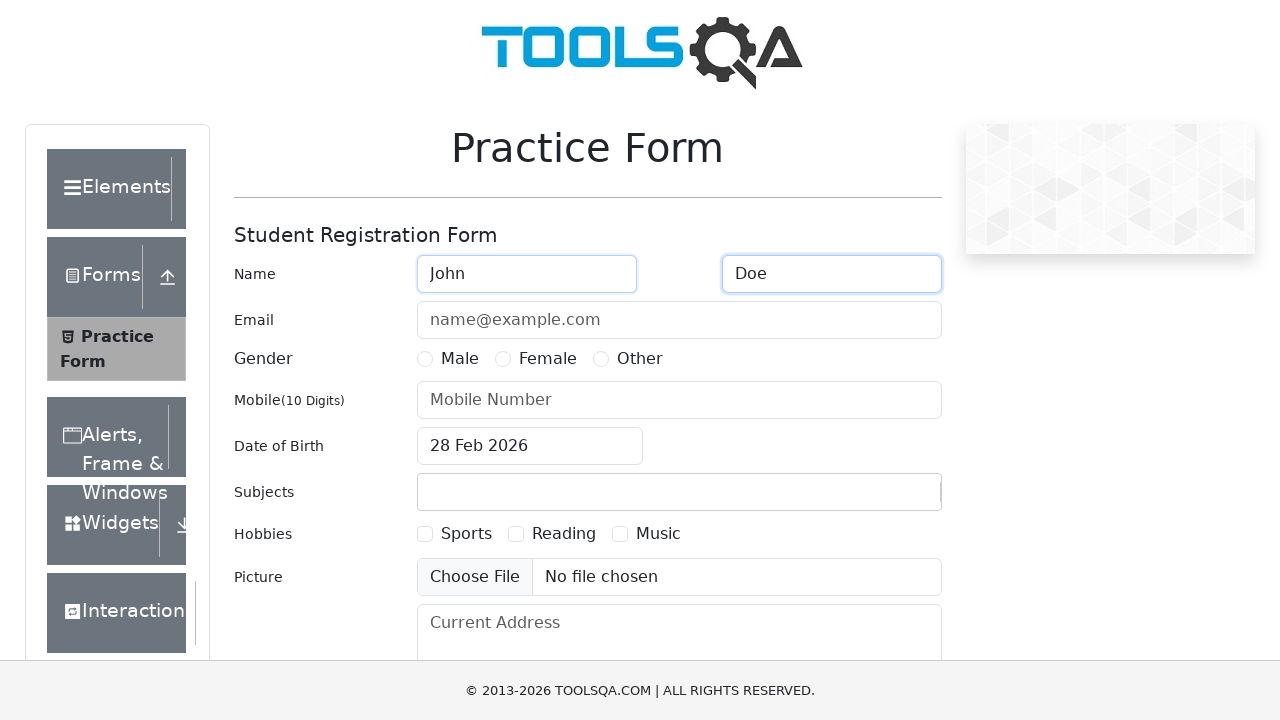

Filled email field with 'john.doe@example.com' on #userEmail
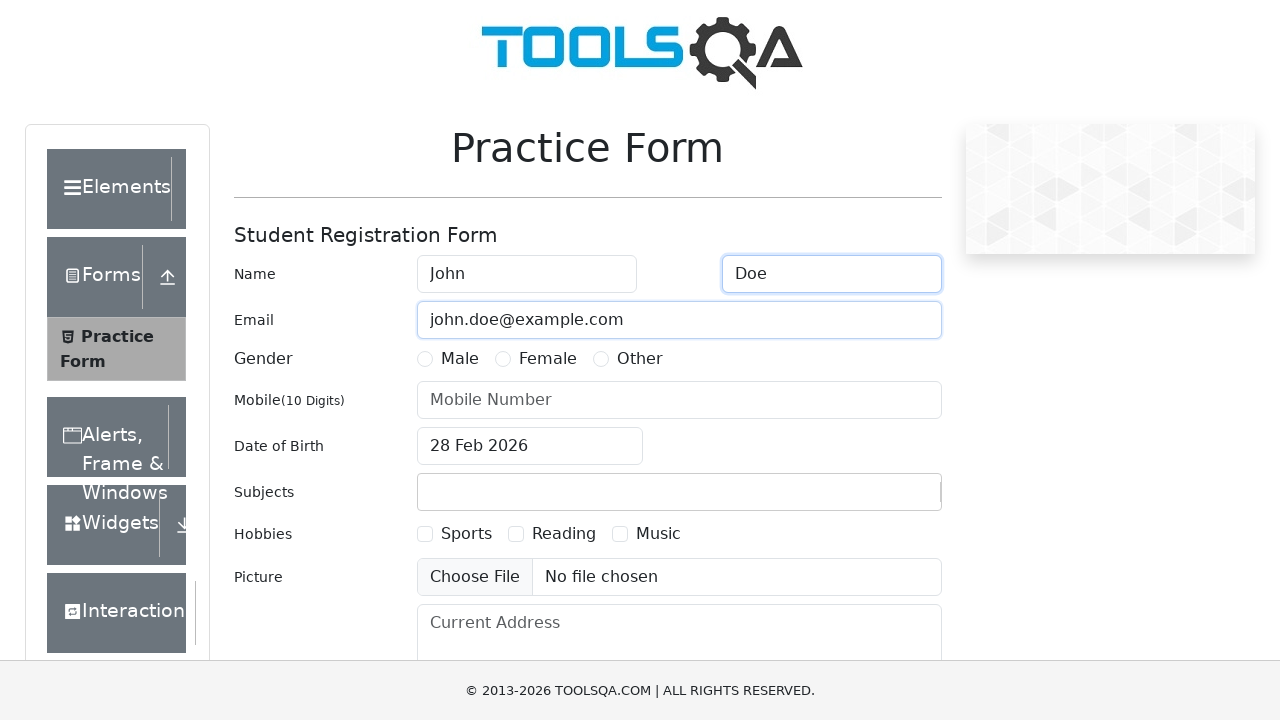

Selected 'Male' gender option at (460, 359) on label[for='gender-radio-1']
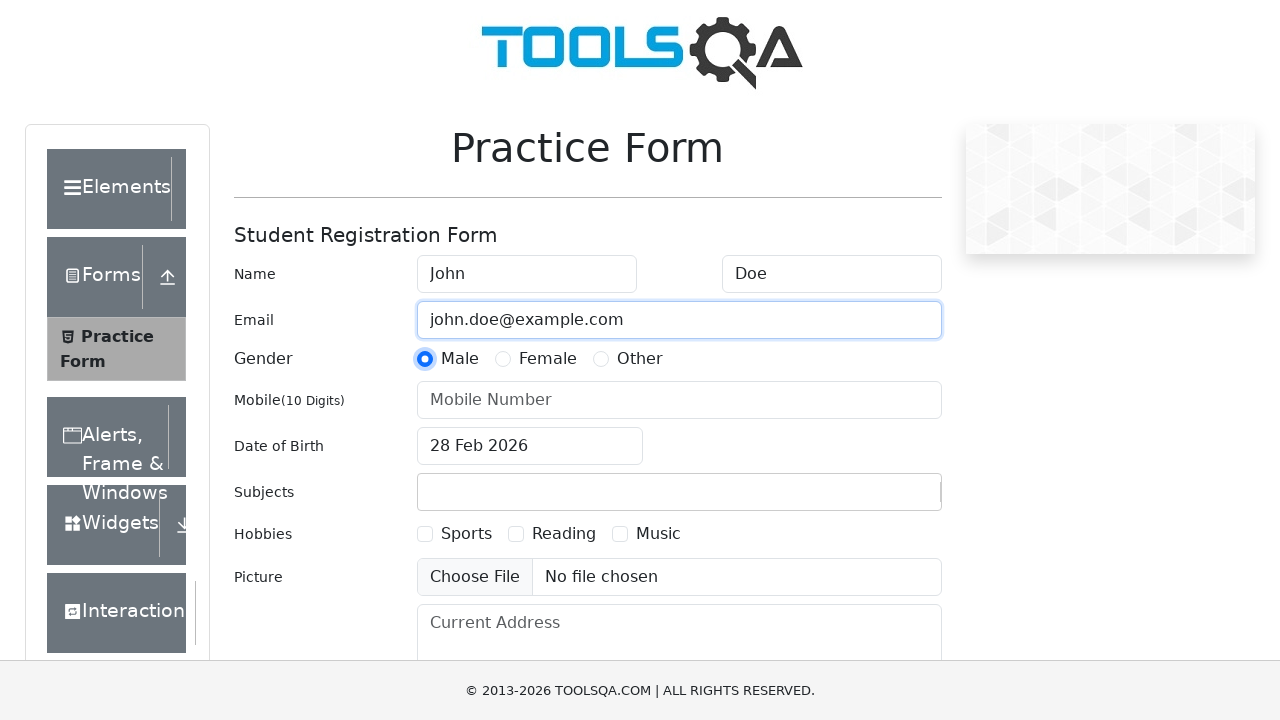

Filled mobile number field with '1234567890' on #userNumber
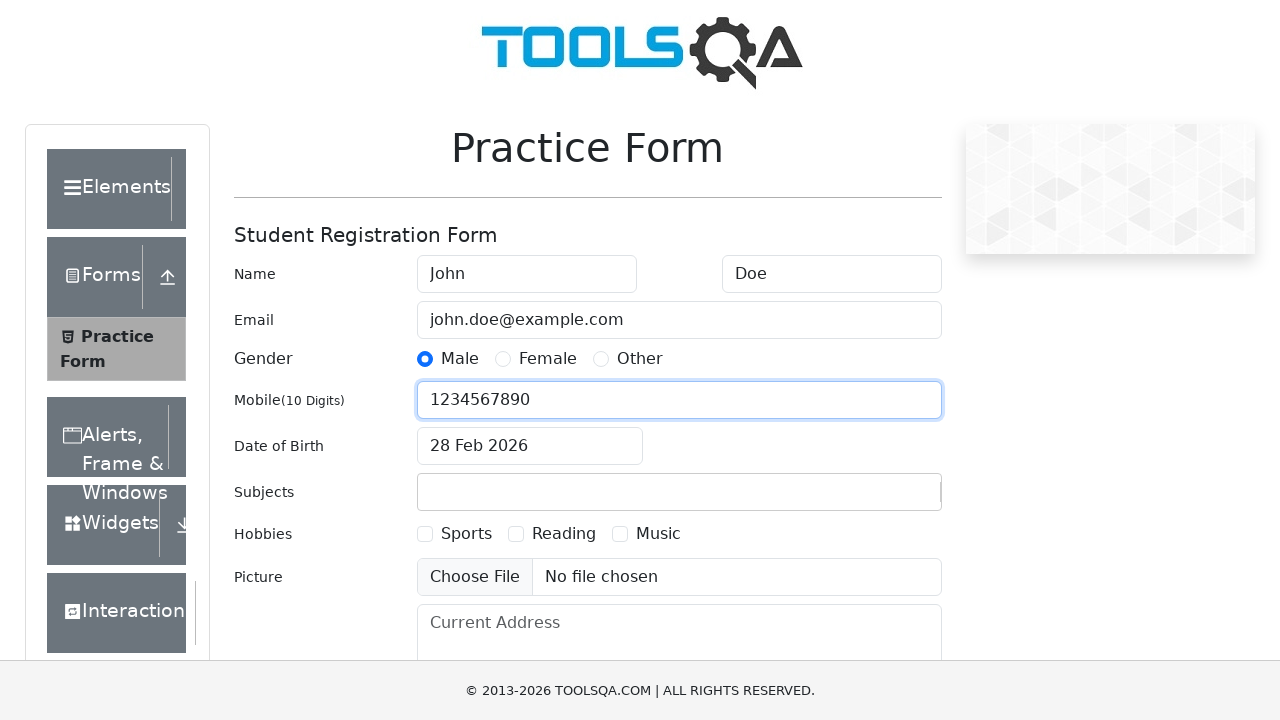

Clicked date of birth field to open date picker at (530, 446) on #dateOfBirthInput
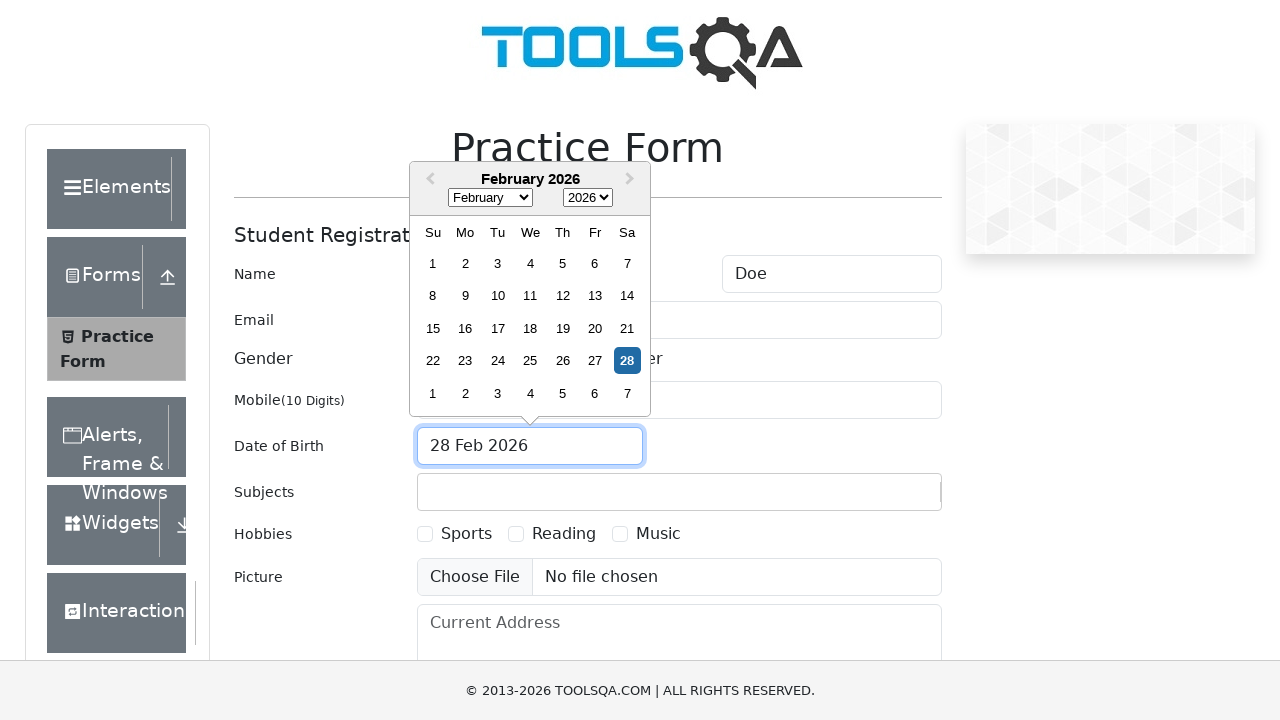

Selected year 1990 from date picker on .react-datepicker__year-select
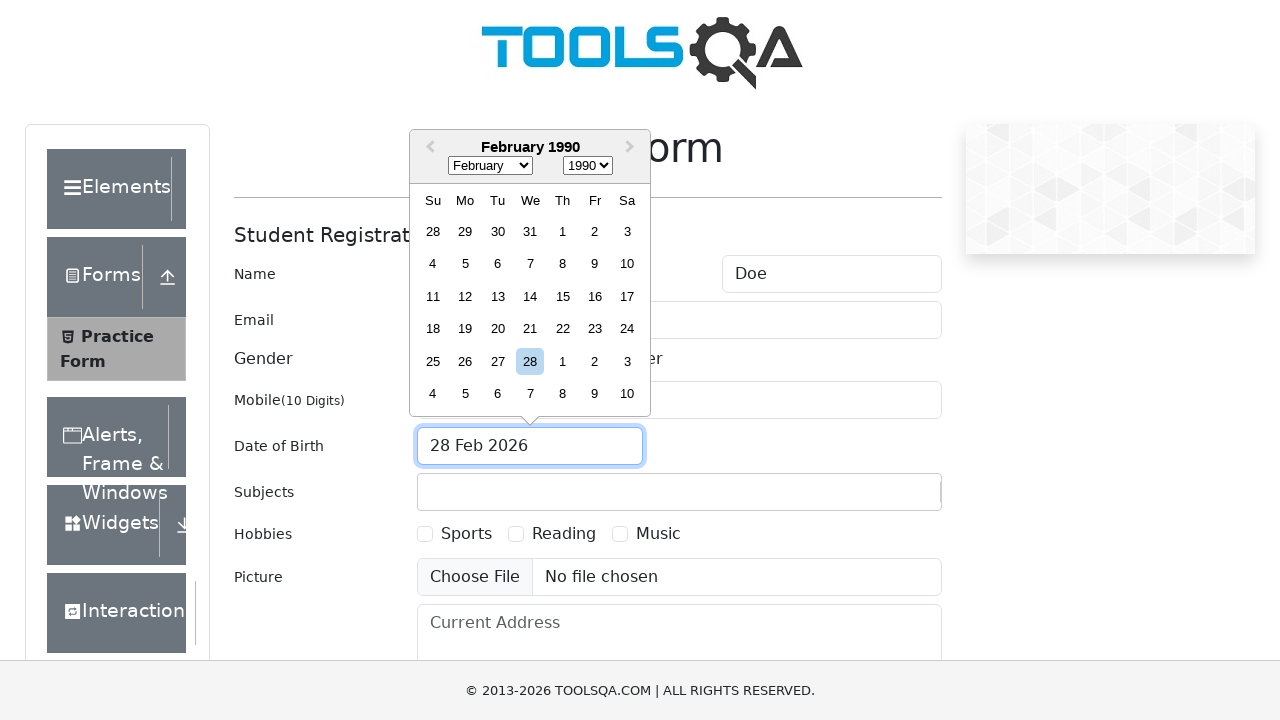

Selected month January from date picker on .react-datepicker__month-select
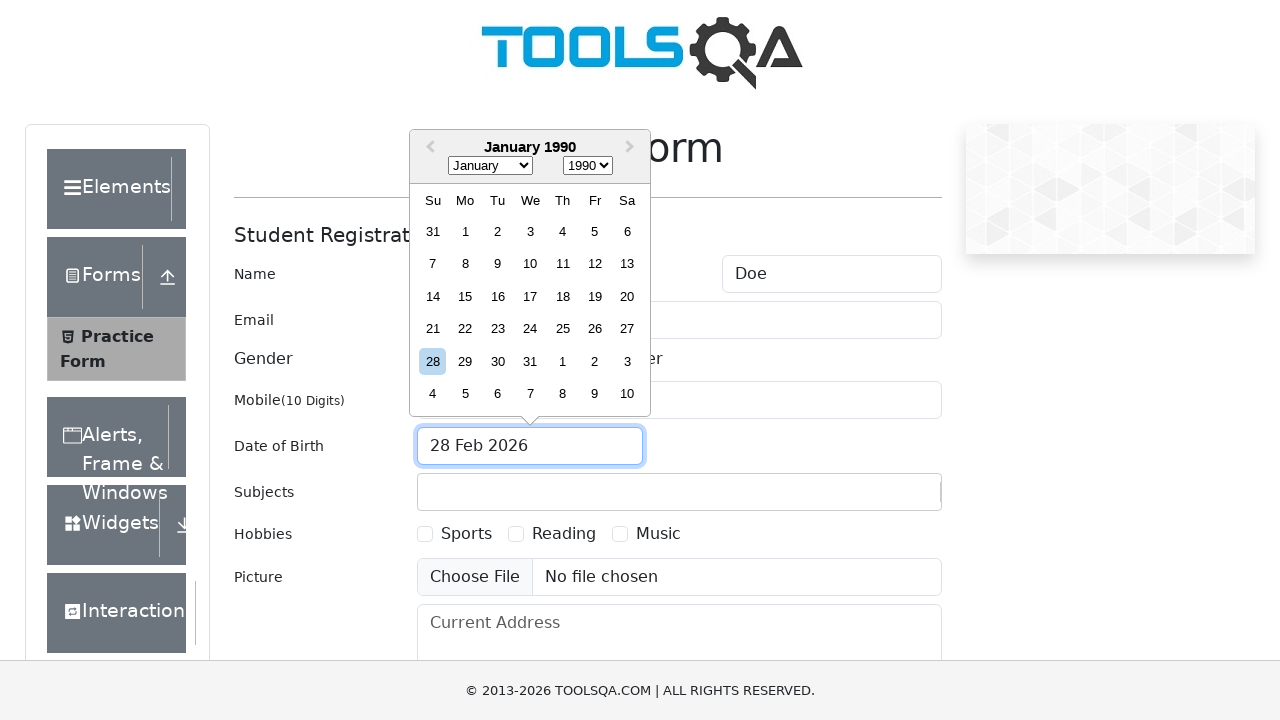

Selected day 1 from date picker at (465, 231) on .react-datepicker__day--001:not(.react-datepicker__day--outside-month)
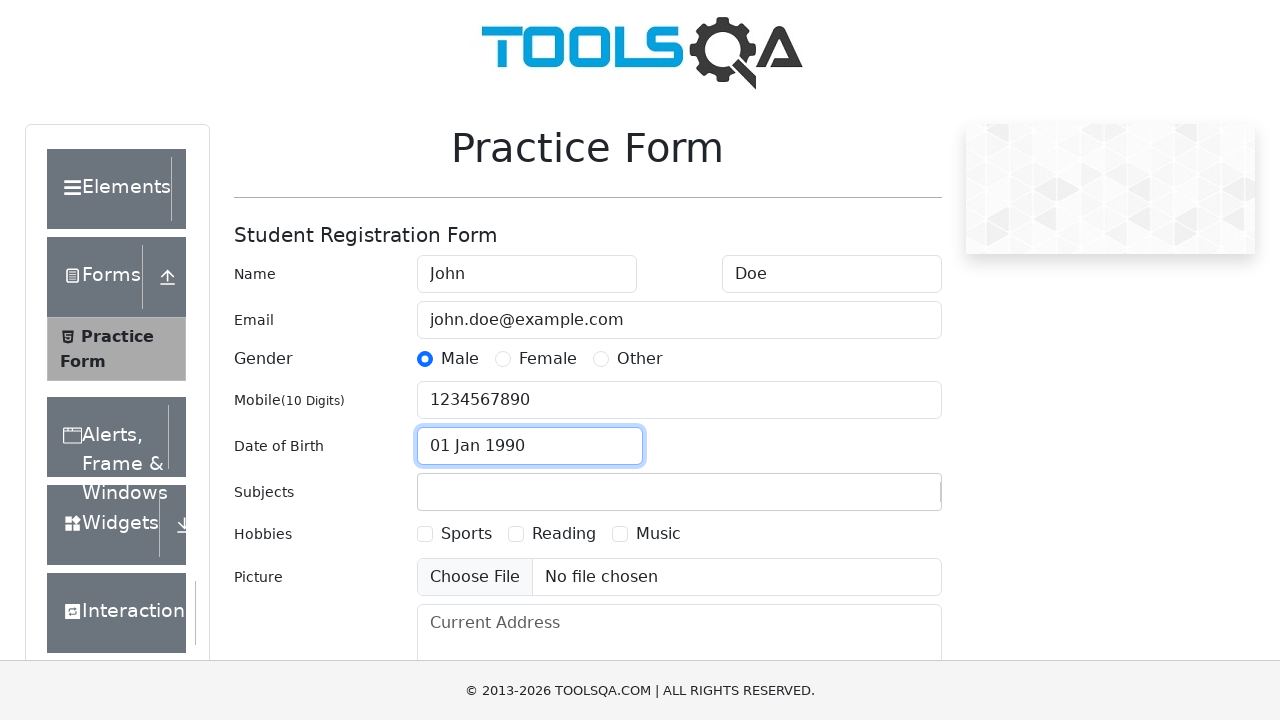

Filled subjects field with 'Computer Science' on #subjectsInput
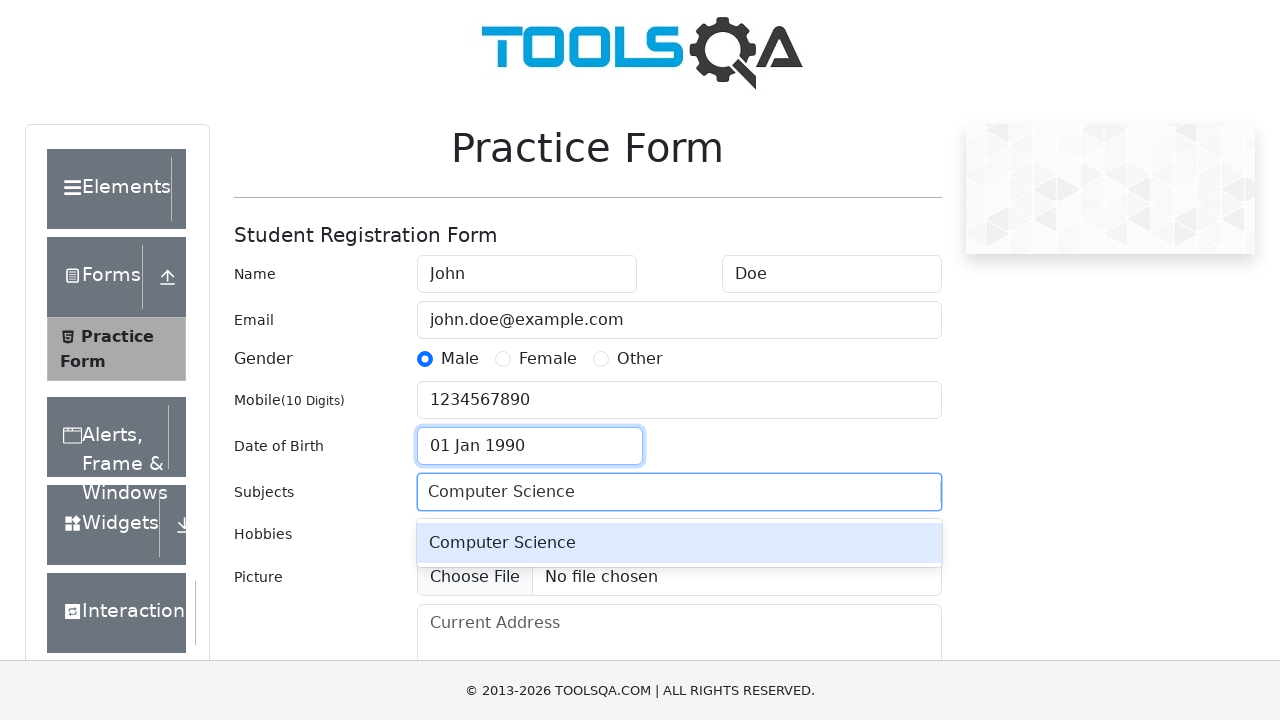

Pressed Enter to confirm subject entry on #subjectsInput
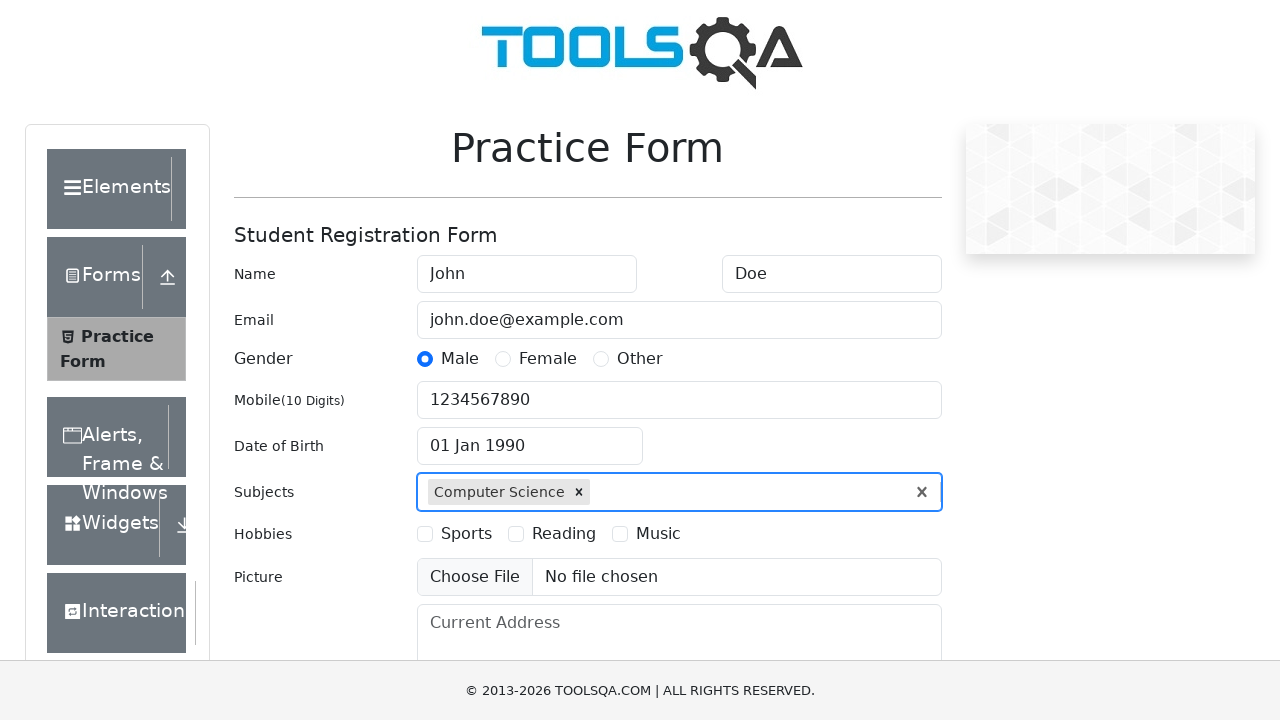

Selected 'Sports' hobby checkbox at (466, 534) on label[for='hobbies-checkbox-1']
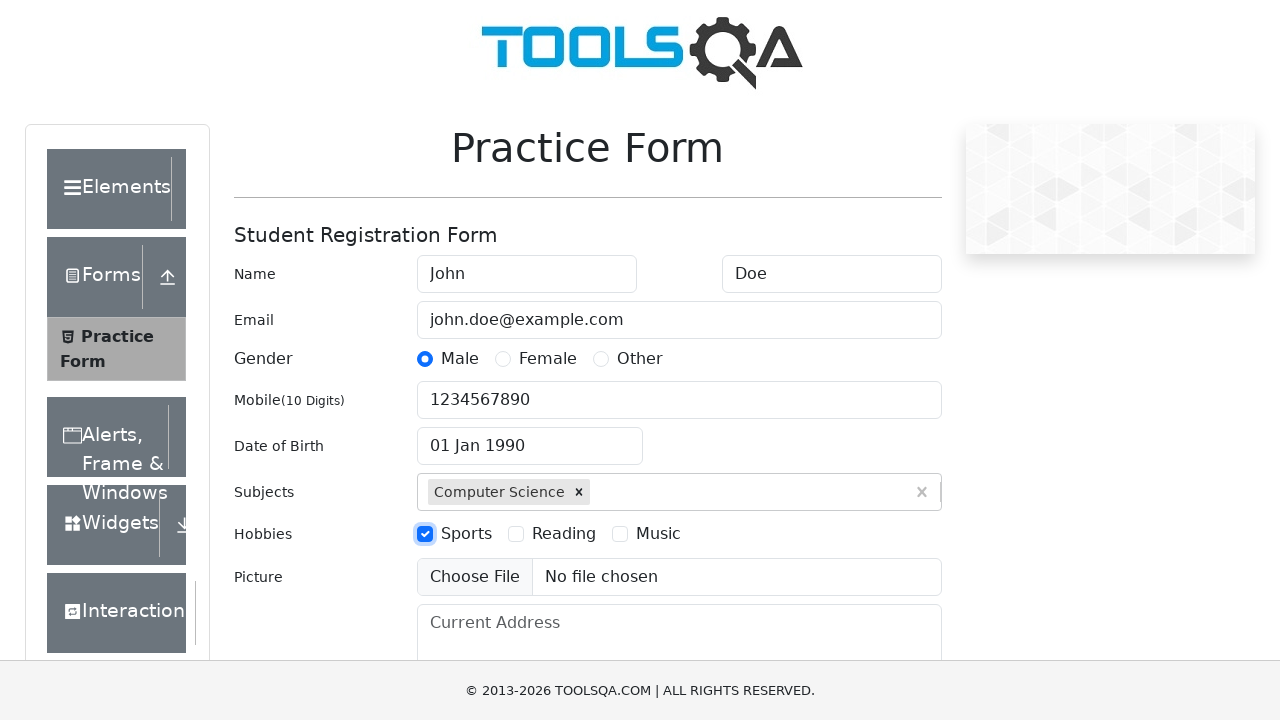

Filled current address with '123 Main St' on #currentAddress
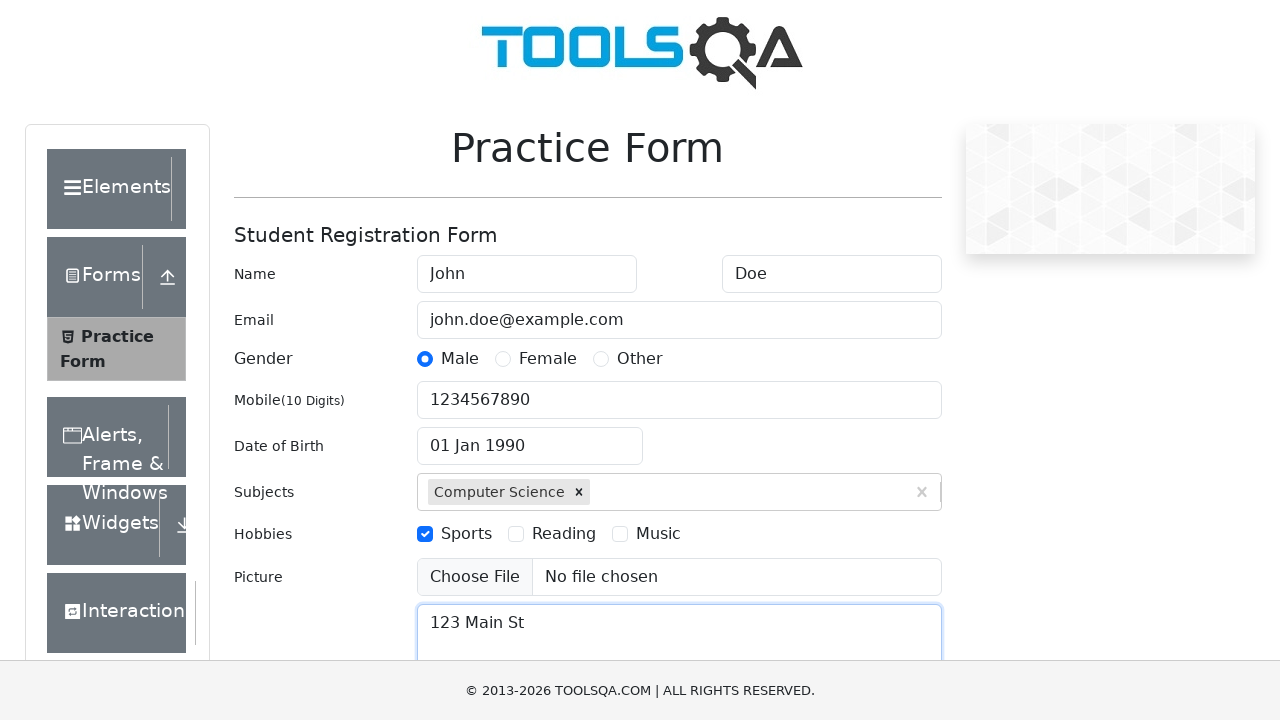

Scrolled down to make state and city fields visible
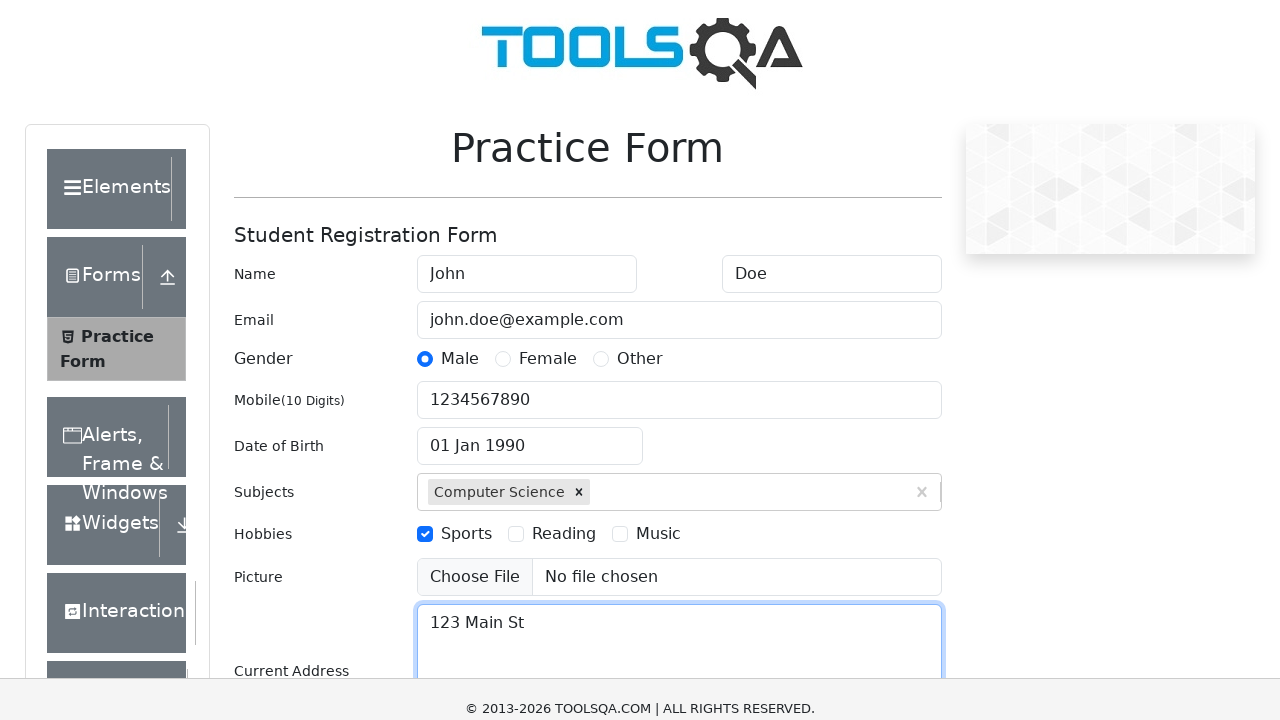

Clicked state dropdown to open options at (527, 437) on #state
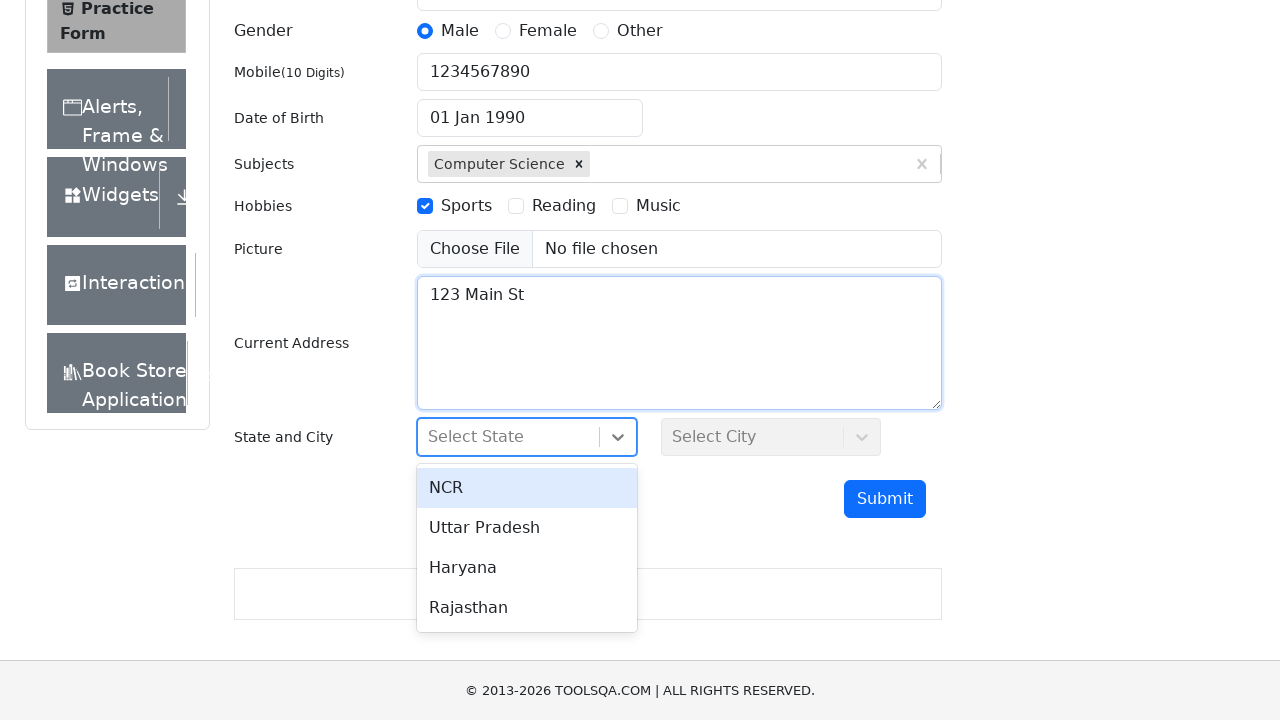

Selected 'NCR' state from dropdown at (527, 488) on #react-select-3-option-0
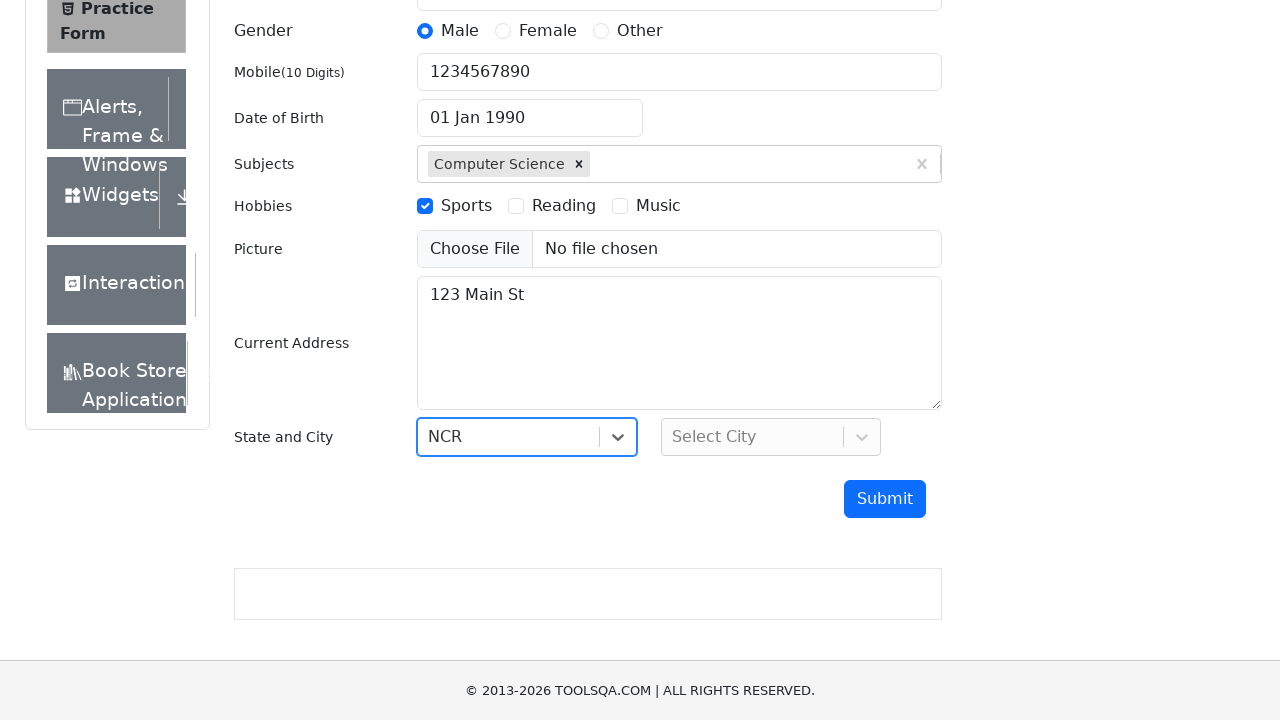

Clicked city dropdown to open options at (771, 437) on #city
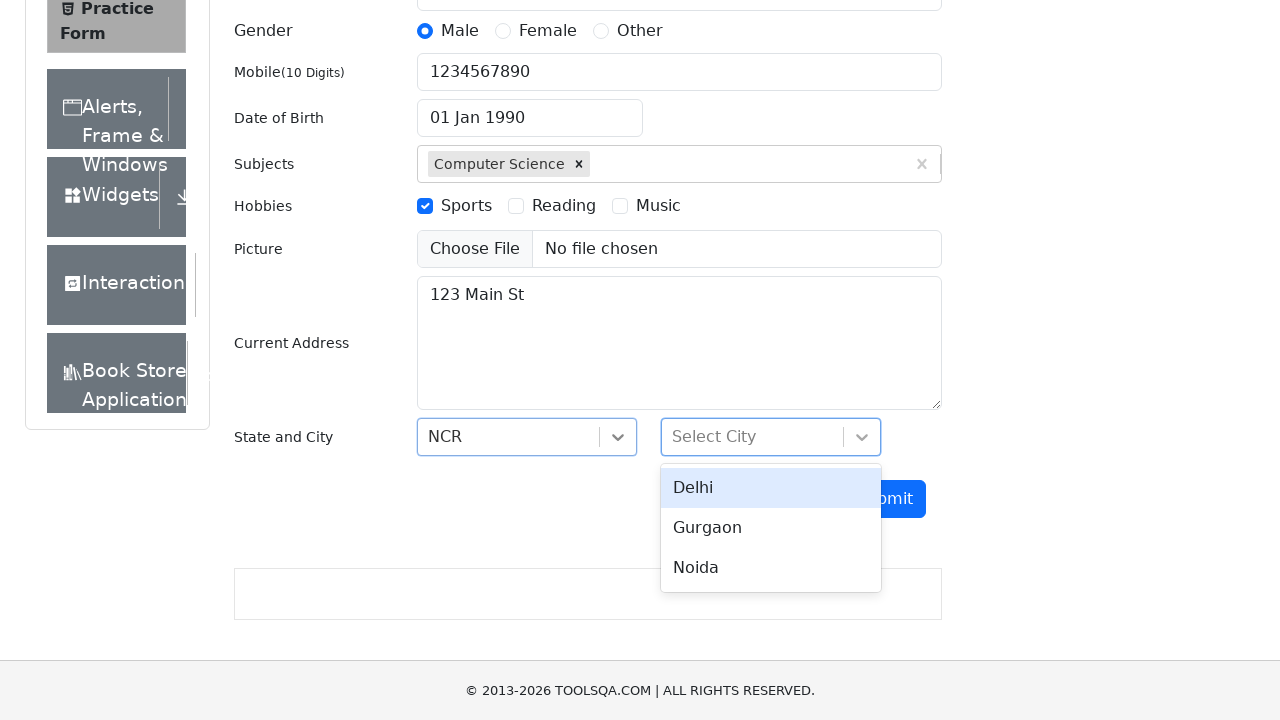

Selected 'Delhi' city from dropdown at (771, 488) on #react-select-4-option-0
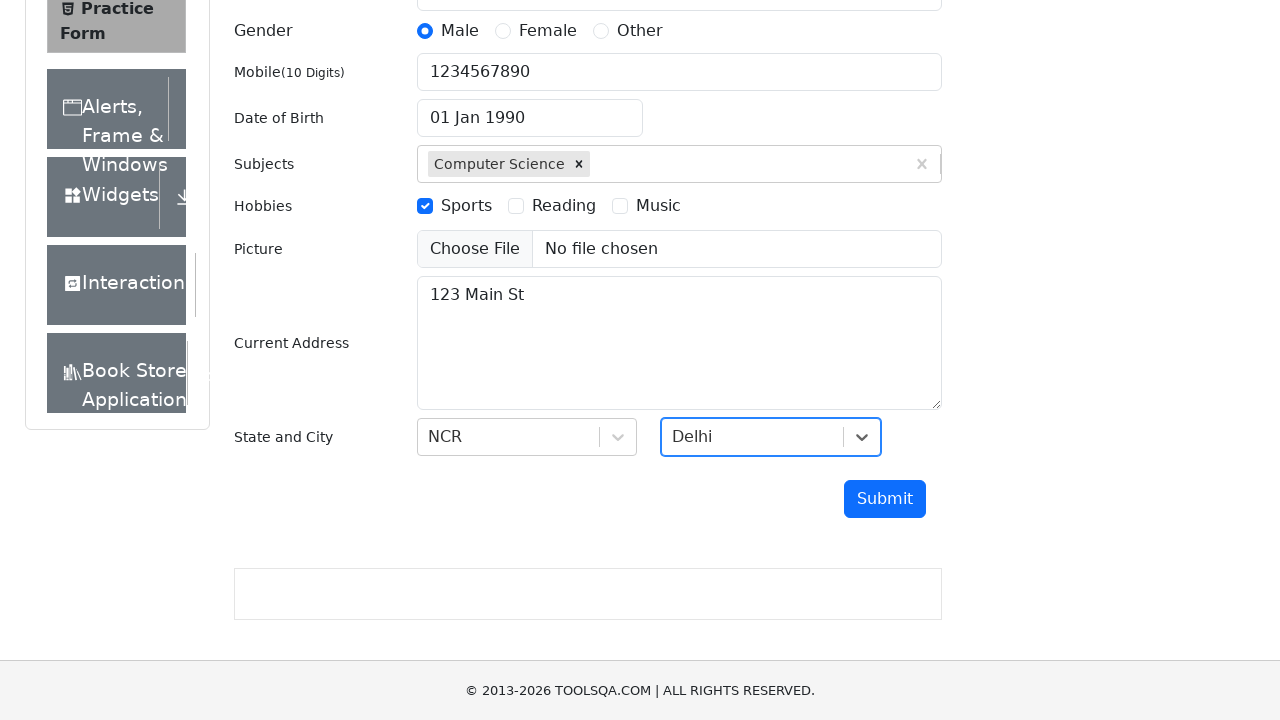

Clicked submit button to submit registration form at (885, 499) on #submit
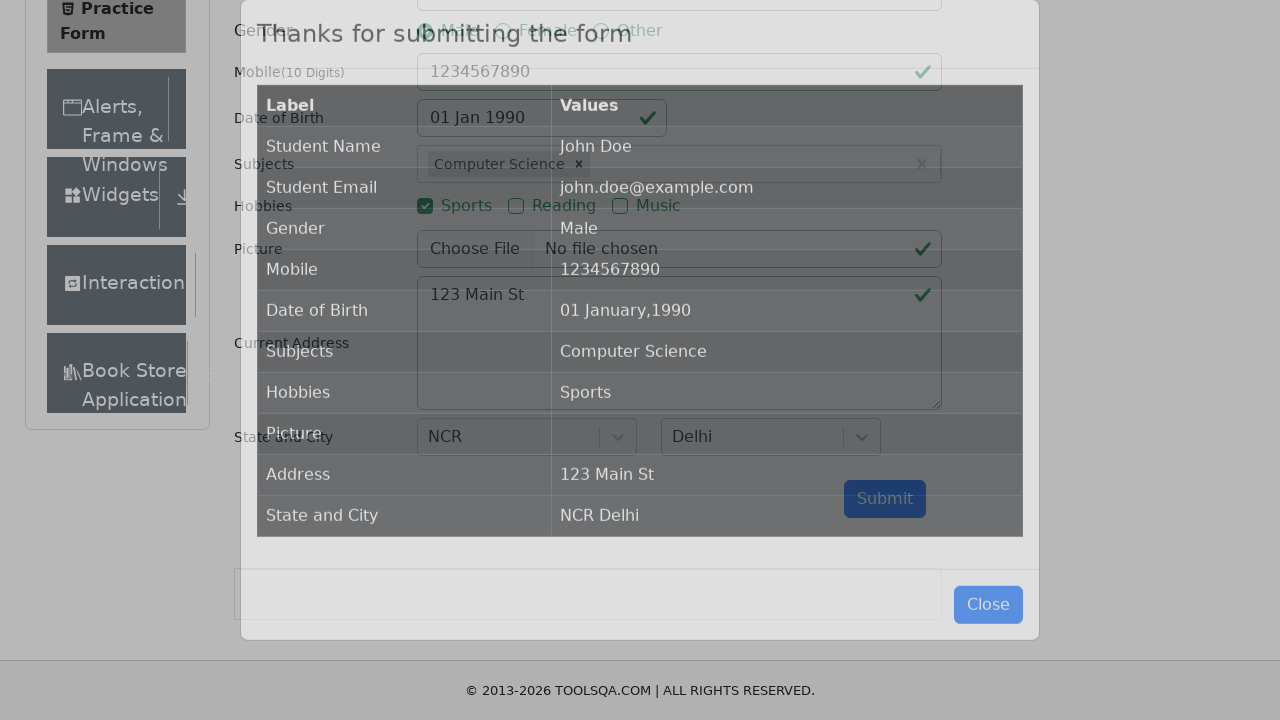

Form submission successful - confirmation modal appeared
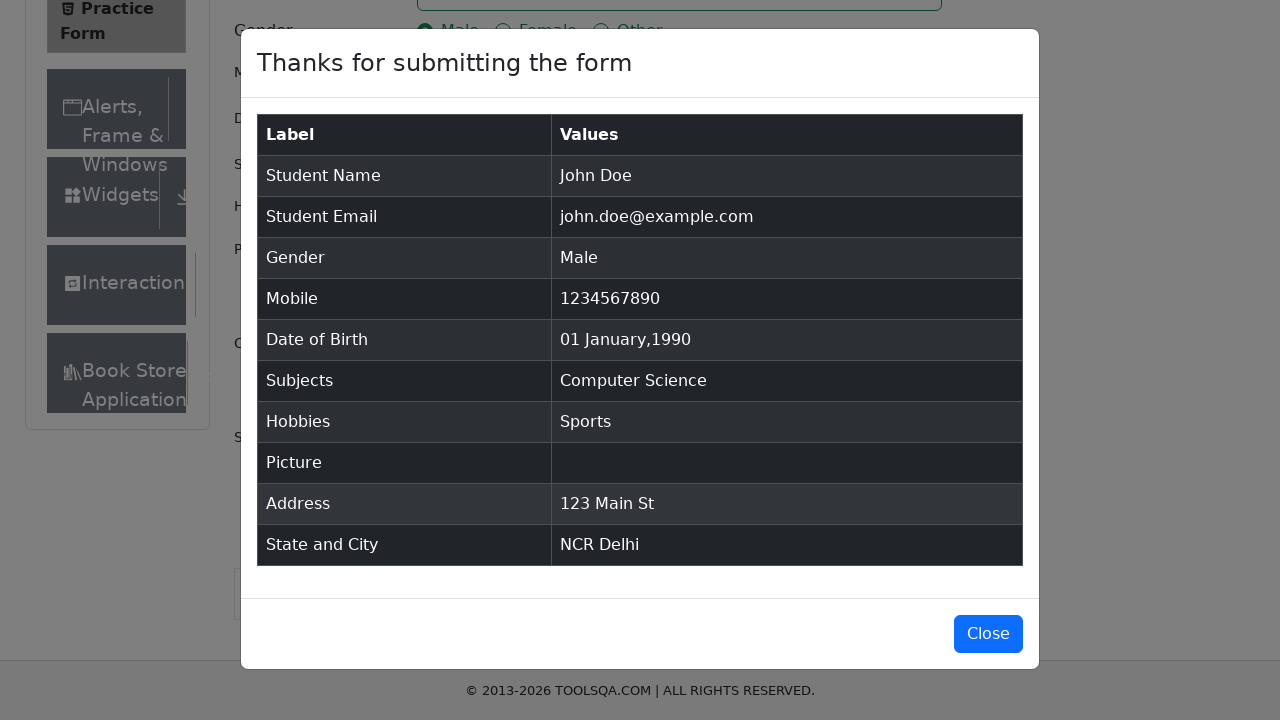

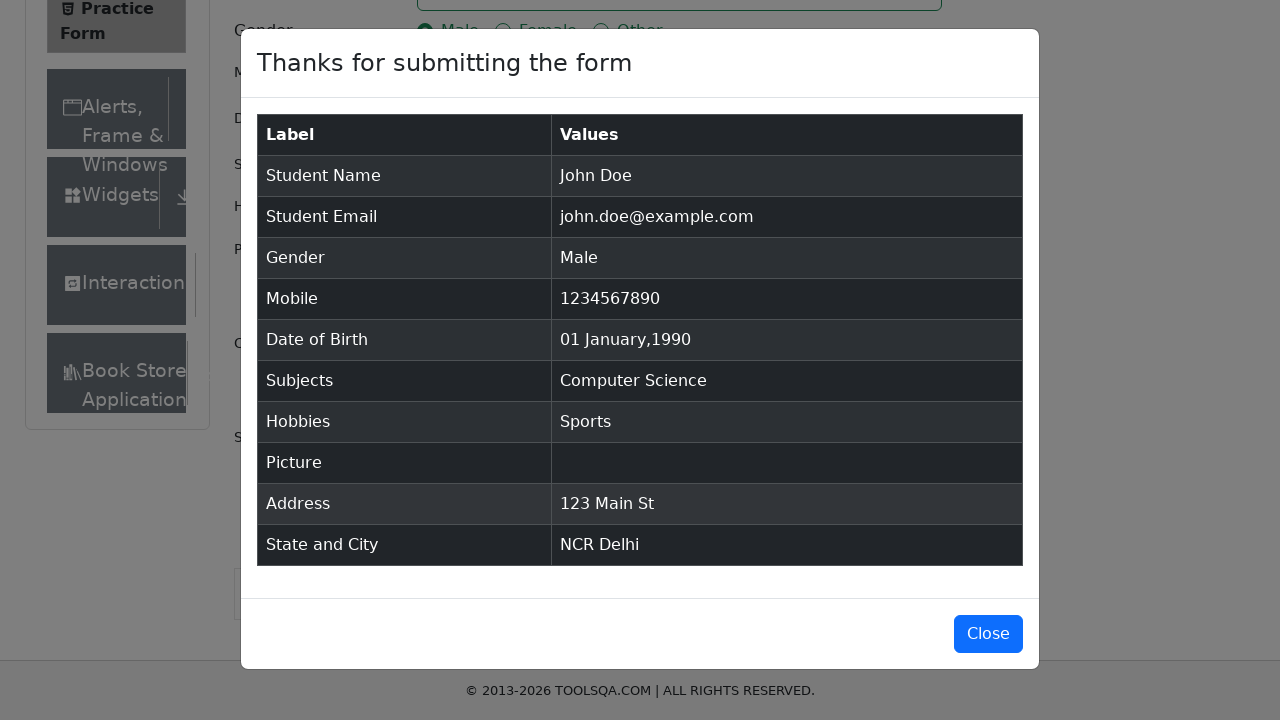